Tests JavaScript alert handling by triggering an alert, verifying its text content, and accepting it

Starting URL: https://www.w3schools.com/js/tryit.asp?filename=tryjs_alert

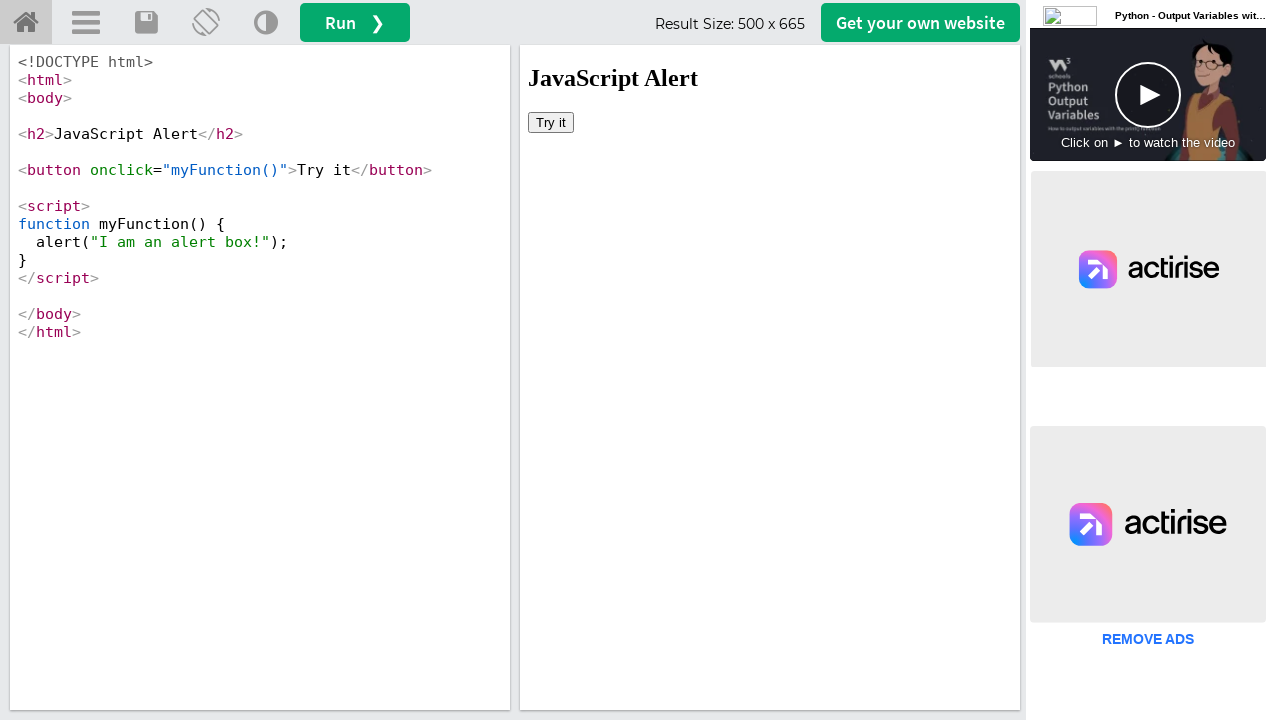

Located iframe containing the demo
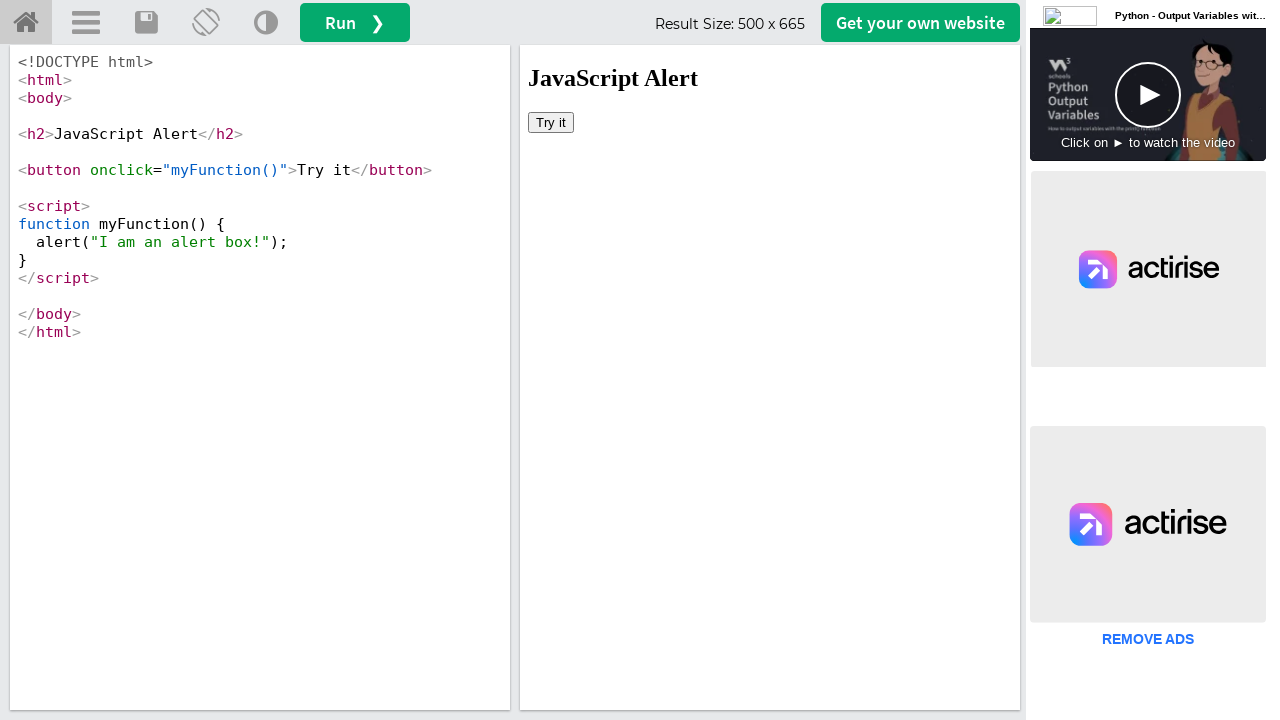

Clicked 'Try it' button to trigger alert at (551, 122) on #iframeResult >> internal:control=enter-frame >> xpath=//button[.='Try it']
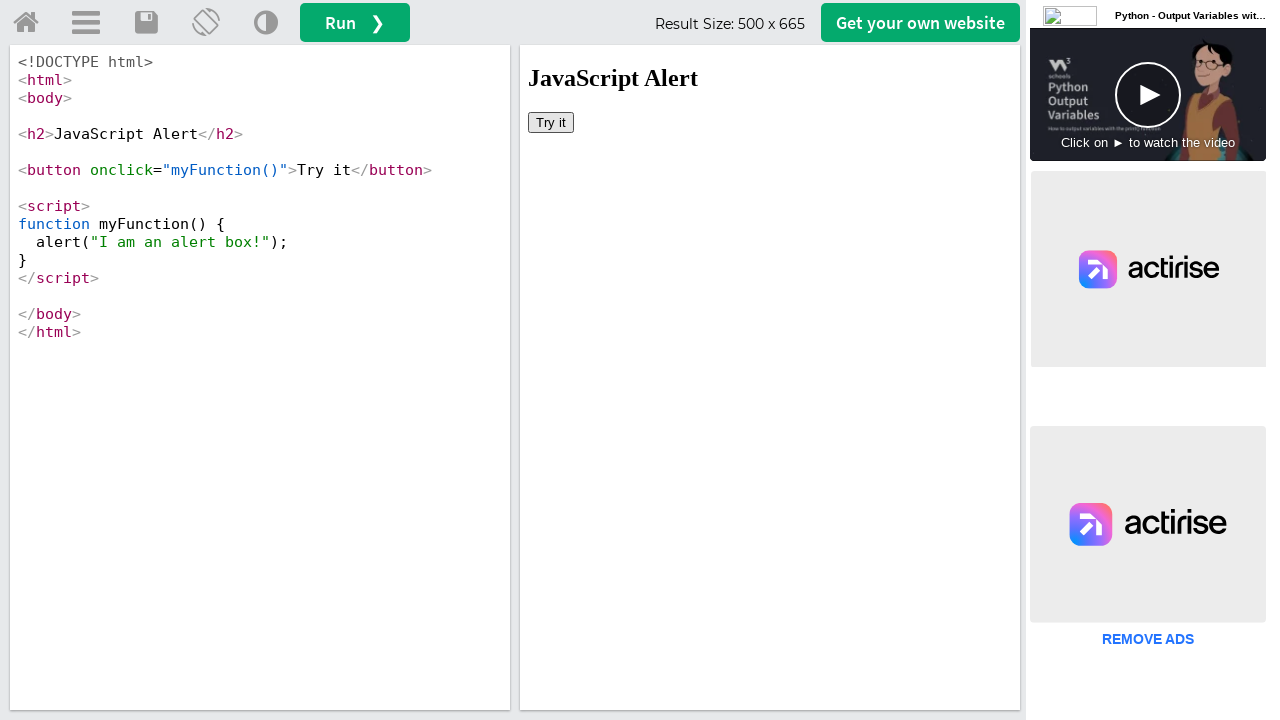

Set up dialog handler to accept alert
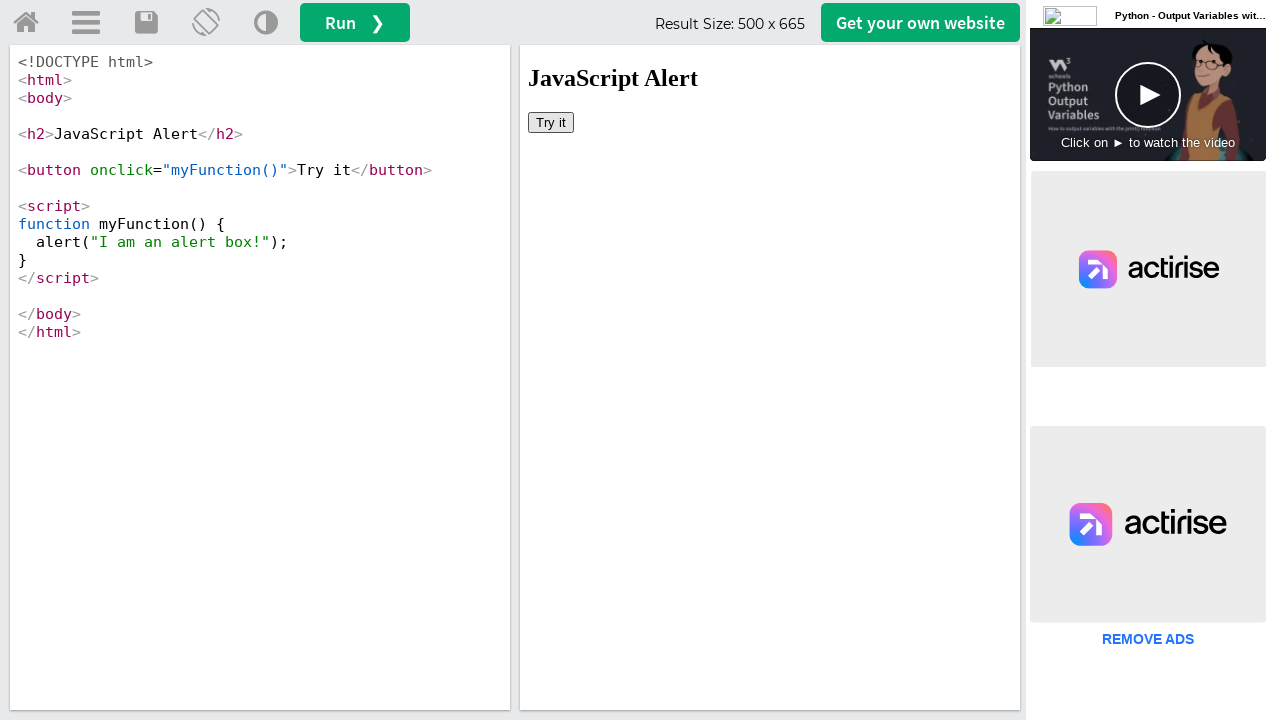

Alert accepted successfully
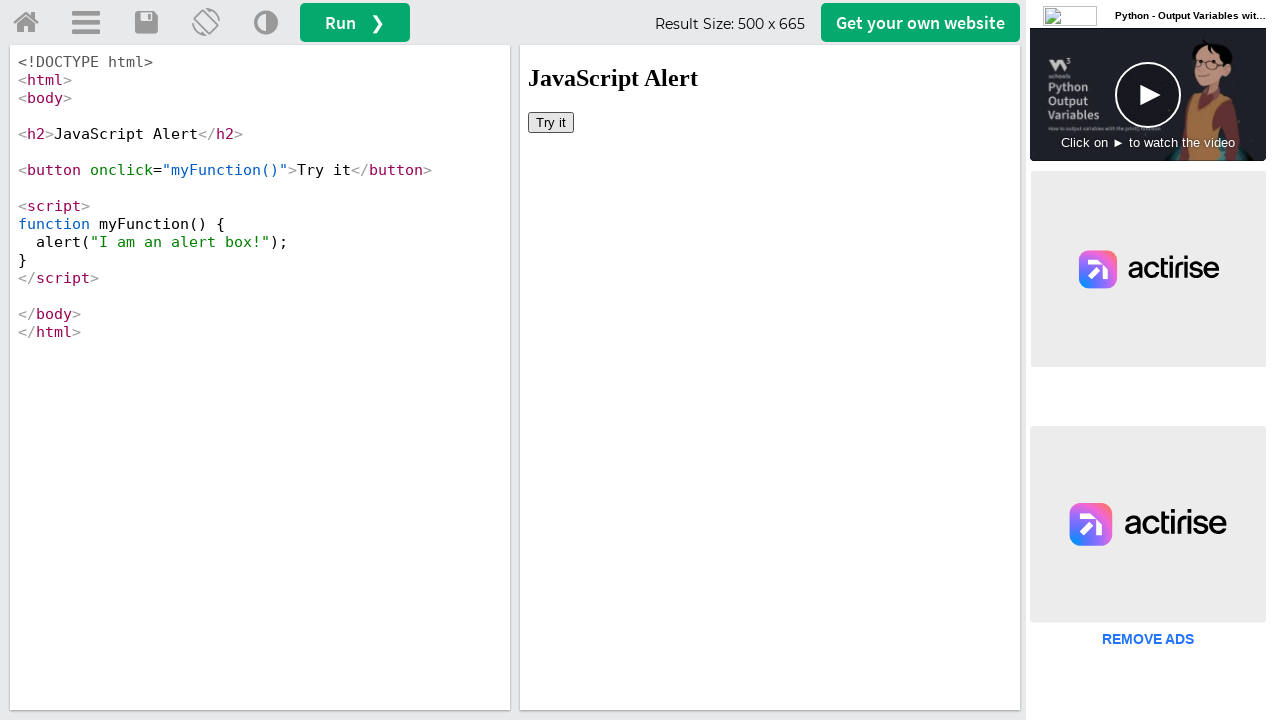

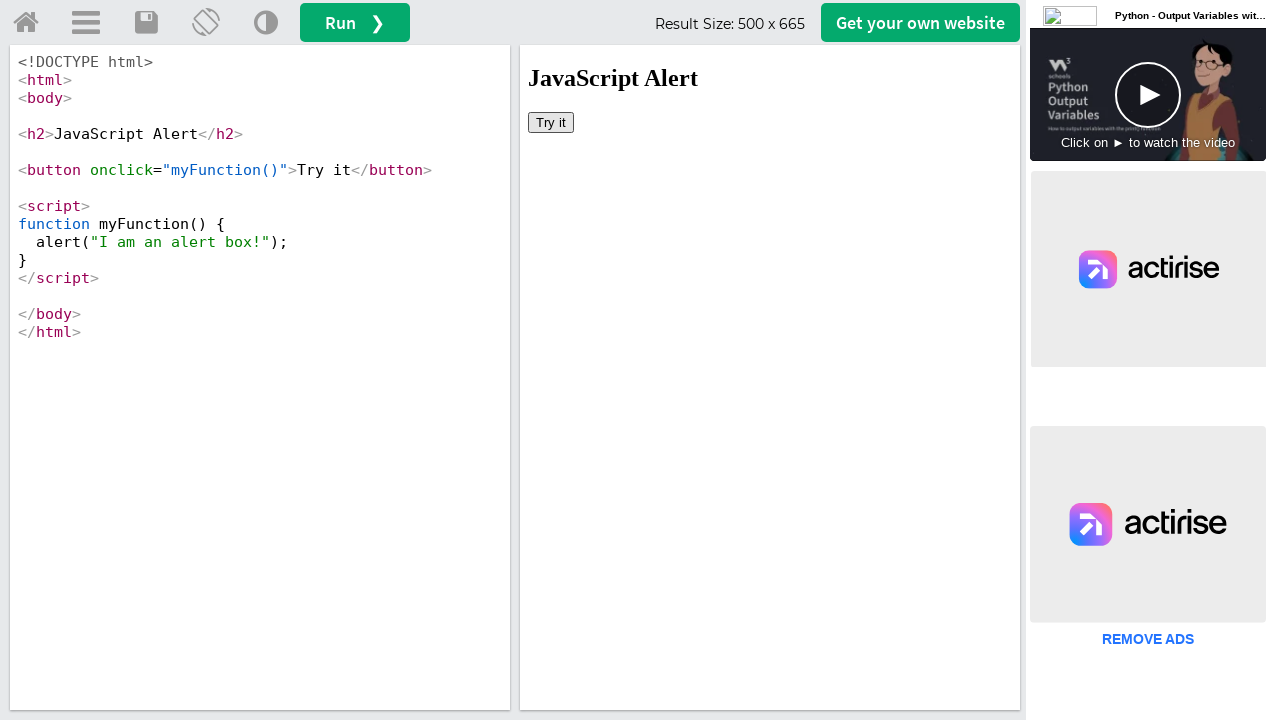